Tests tooltip functionality by hovering over an age input field inside an iframe and verifying tooltip content appears

Starting URL: https://jqueryui.com/tooltip/

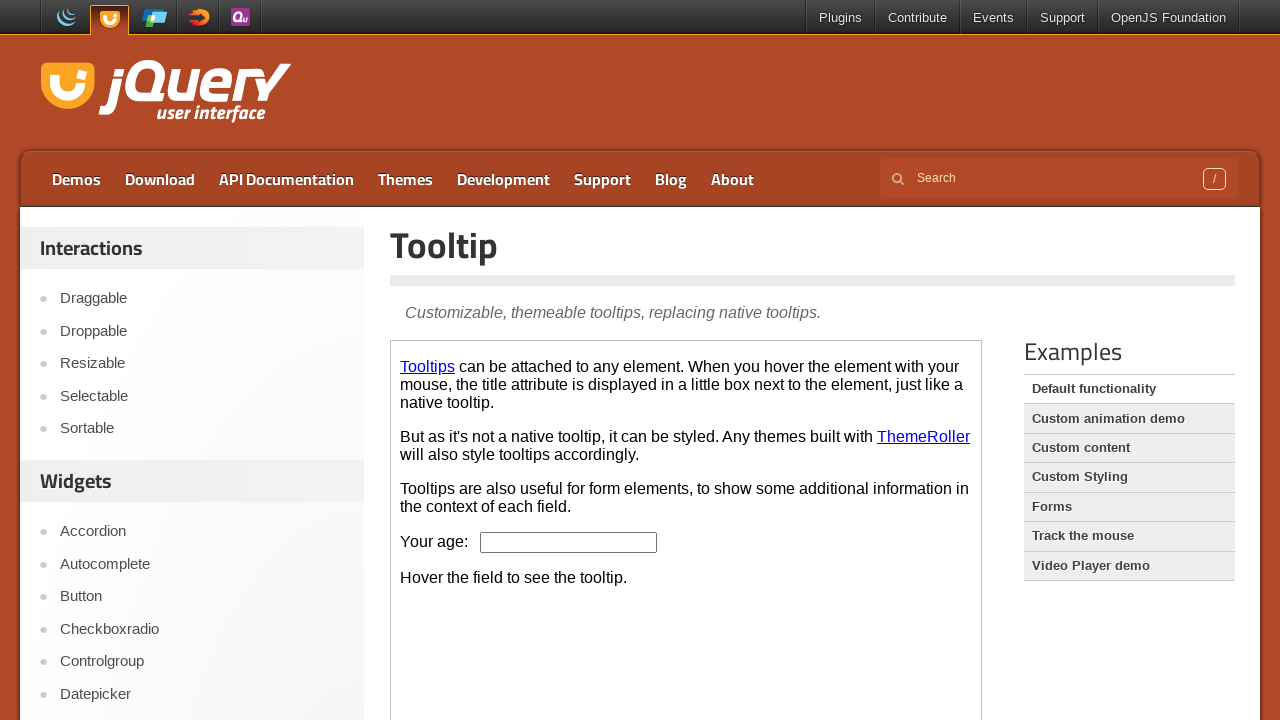

Located the demo iframe
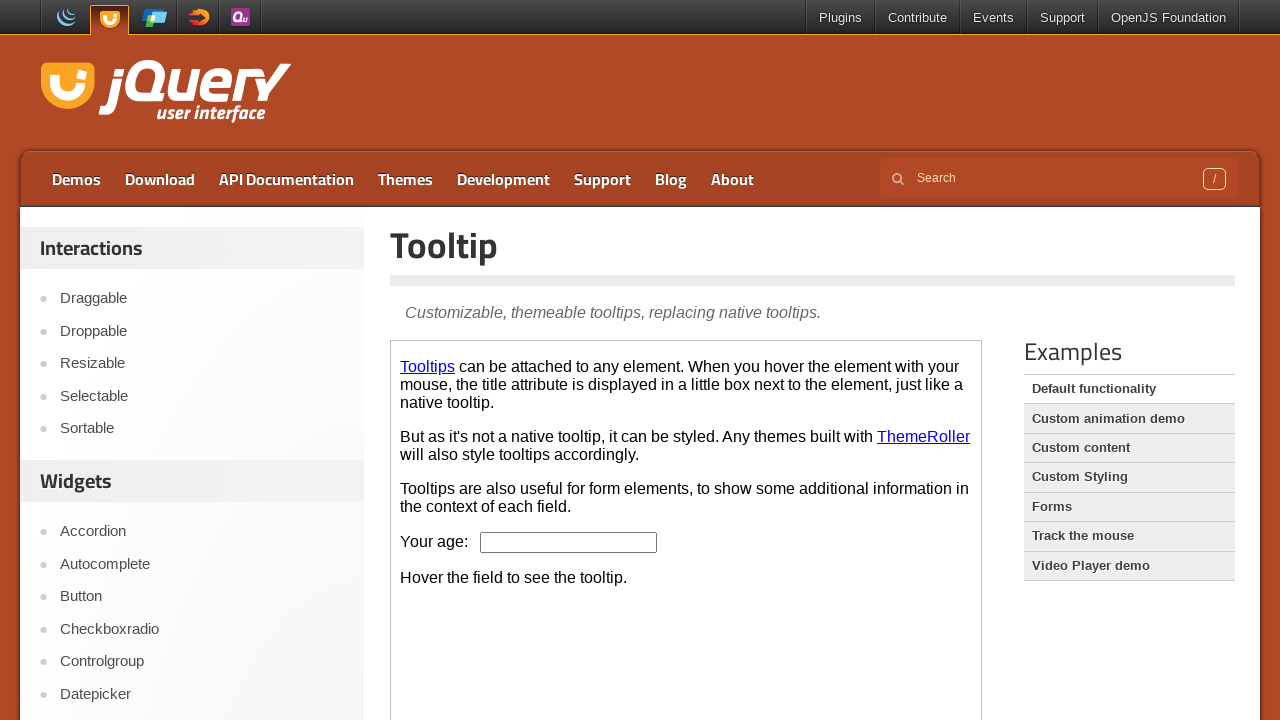

Located the age input field inside iframe
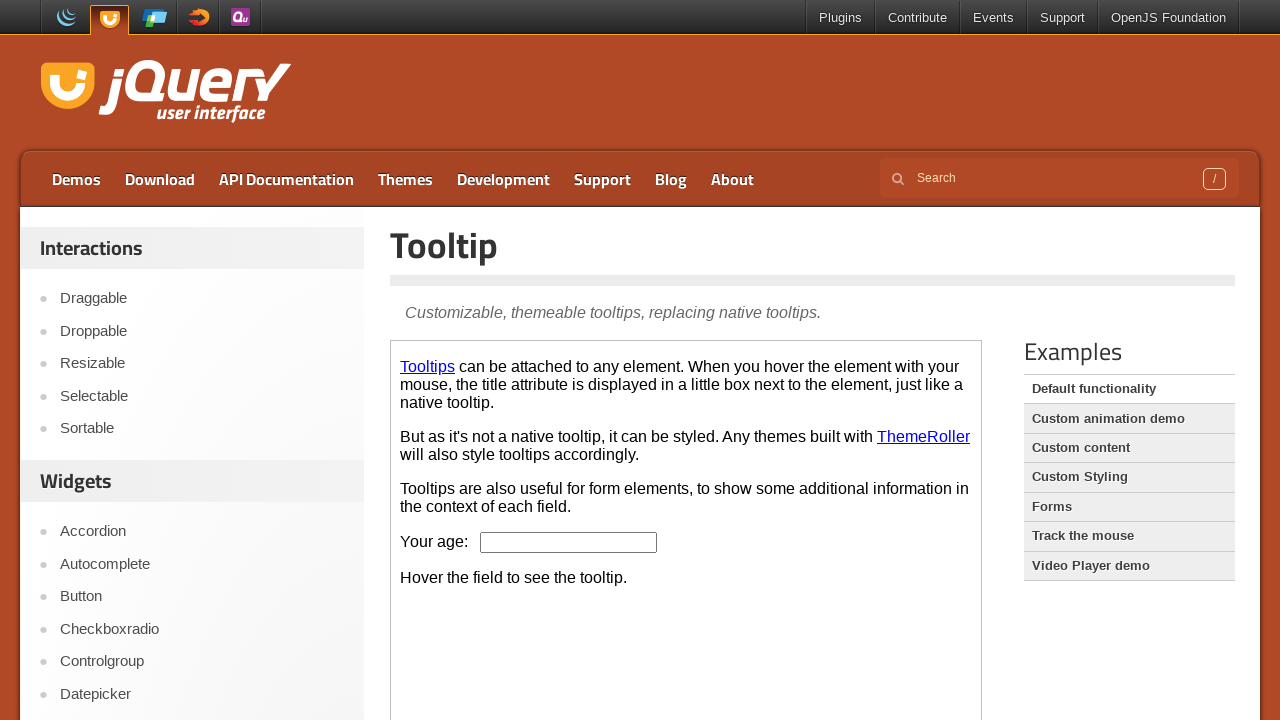

Hovered over the age input field to trigger tooltip at (569, 542) on .demo-frame >> internal:control=enter-frame >> #age
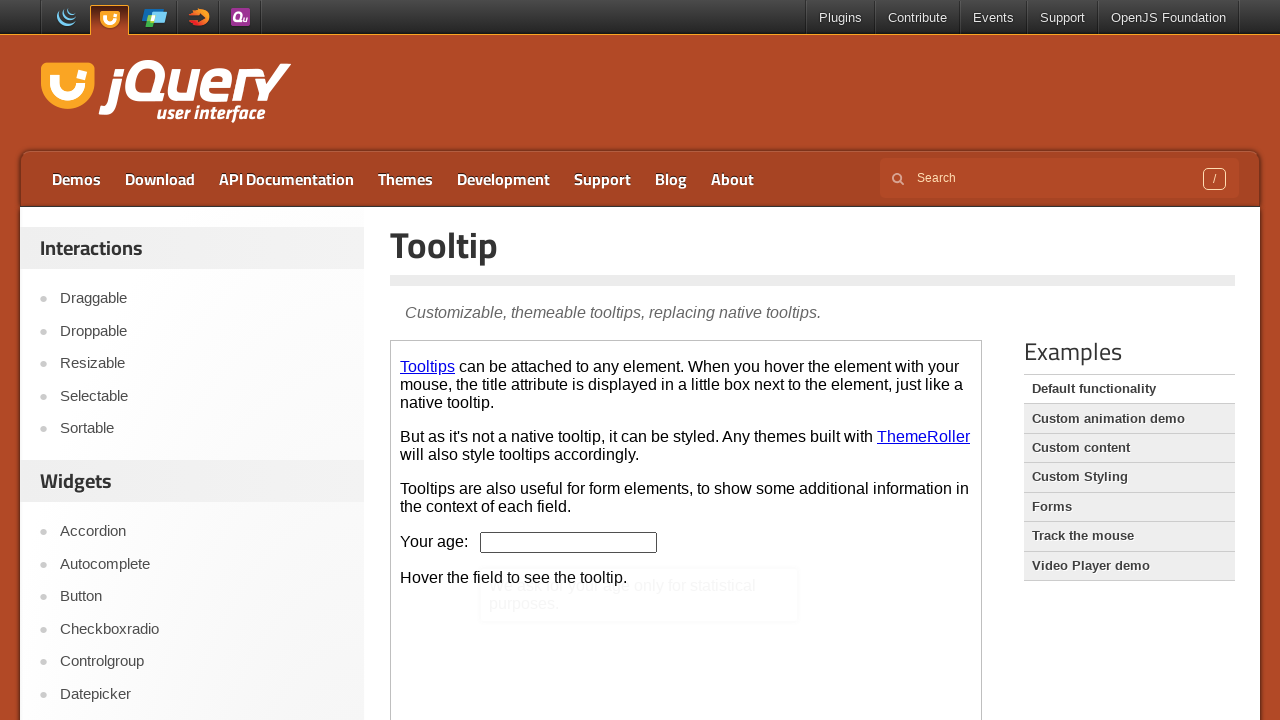

Waited 500ms for tooltip to appear
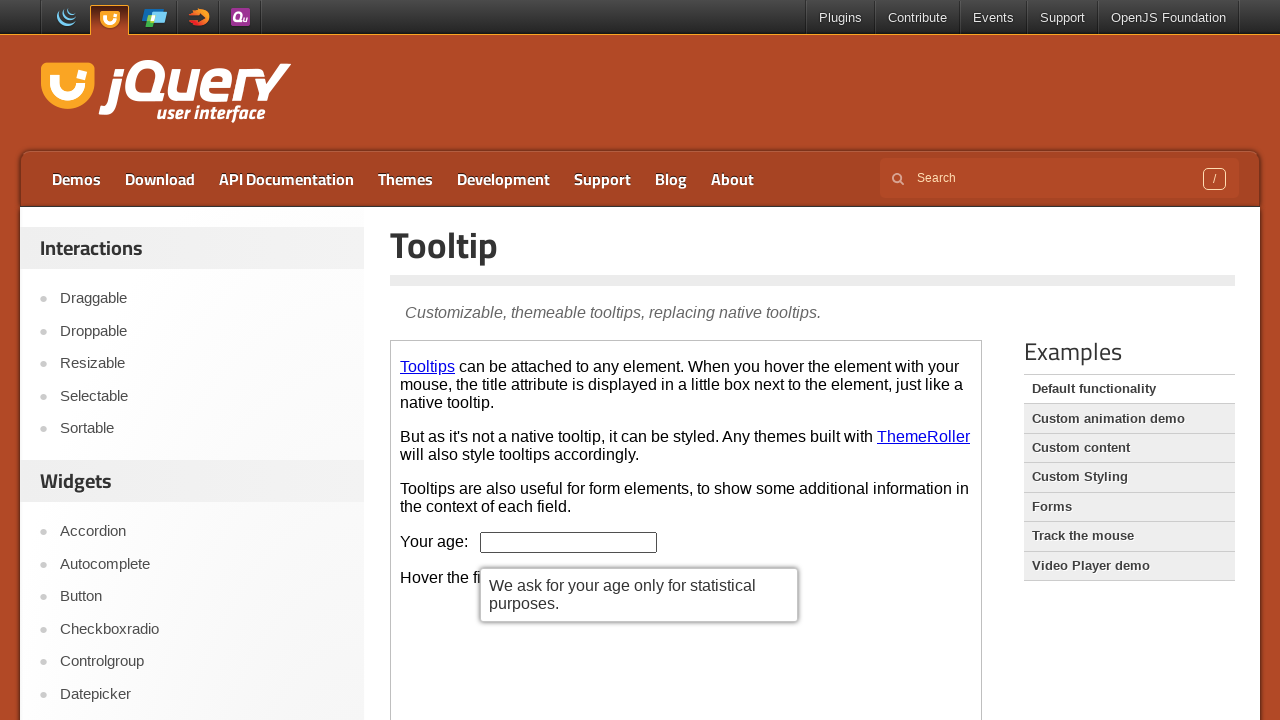

Located tooltip content element
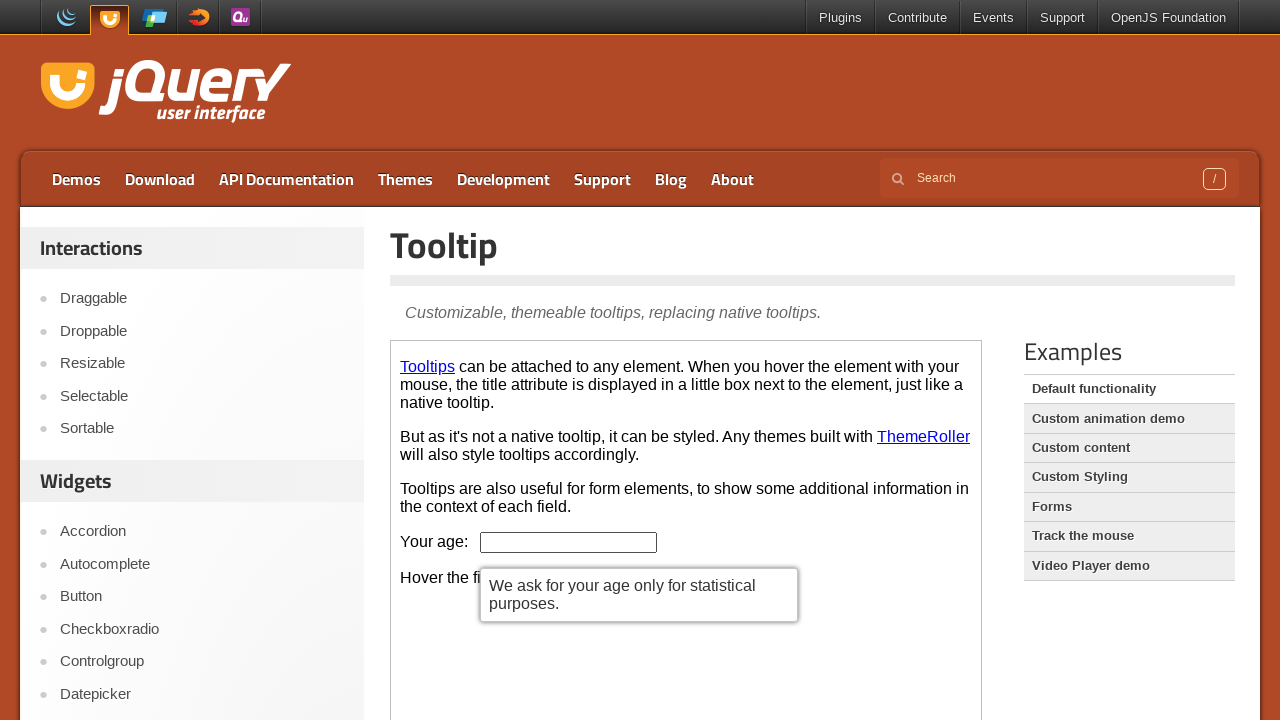

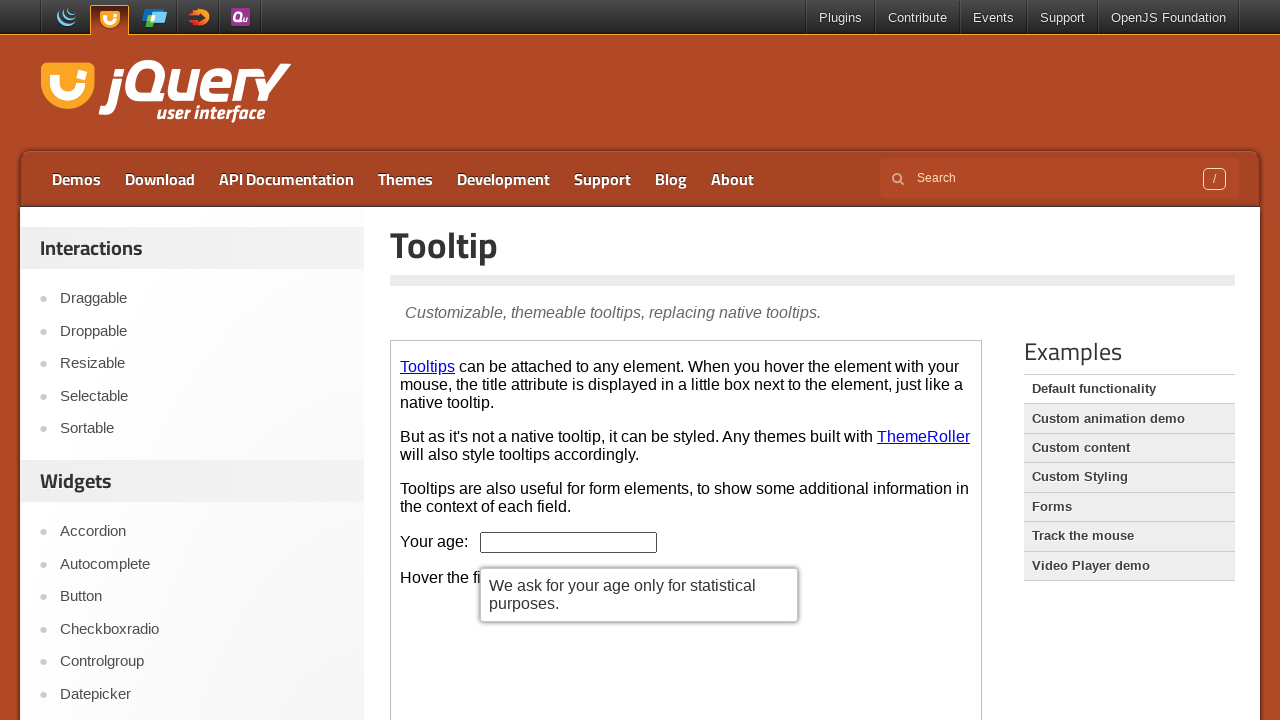